Tests handling a JavaScript confirm dialog by clicking a button to trigger it and accepting (clicking OK).

Starting URL: https://the-internet.herokuapp.com/javascript_alerts

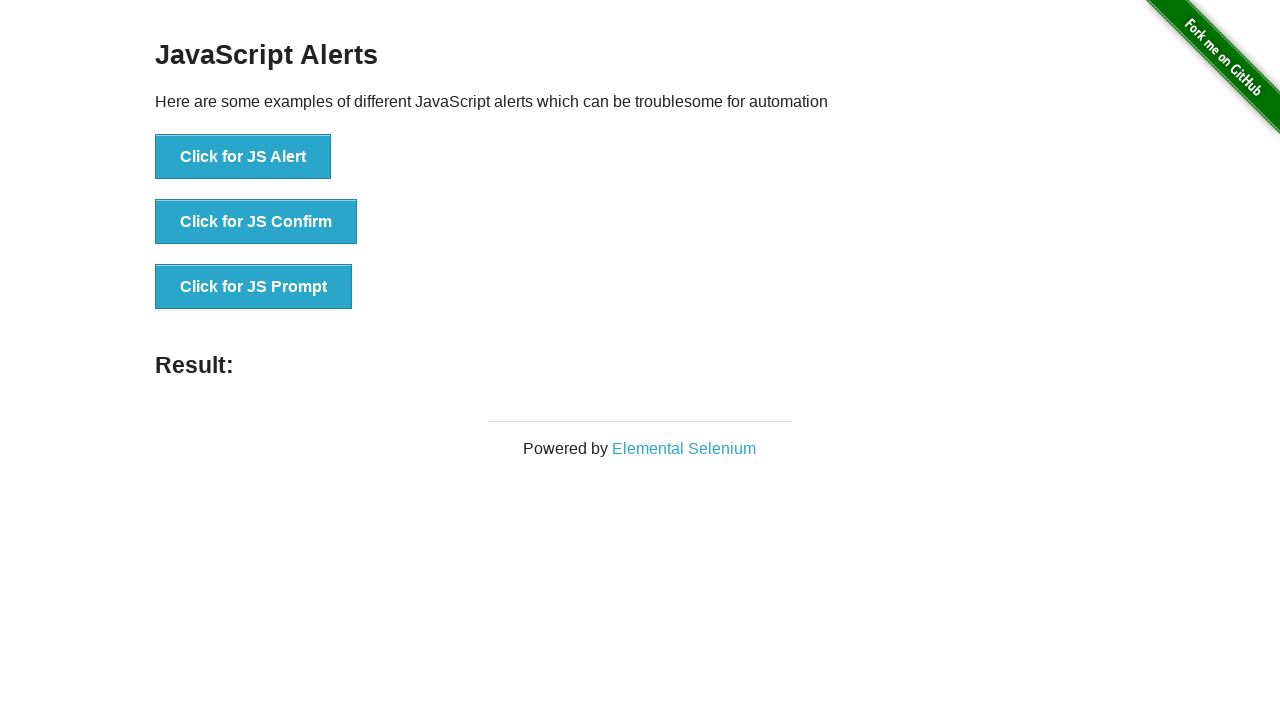

Set up dialog handler to accept confirm alerts
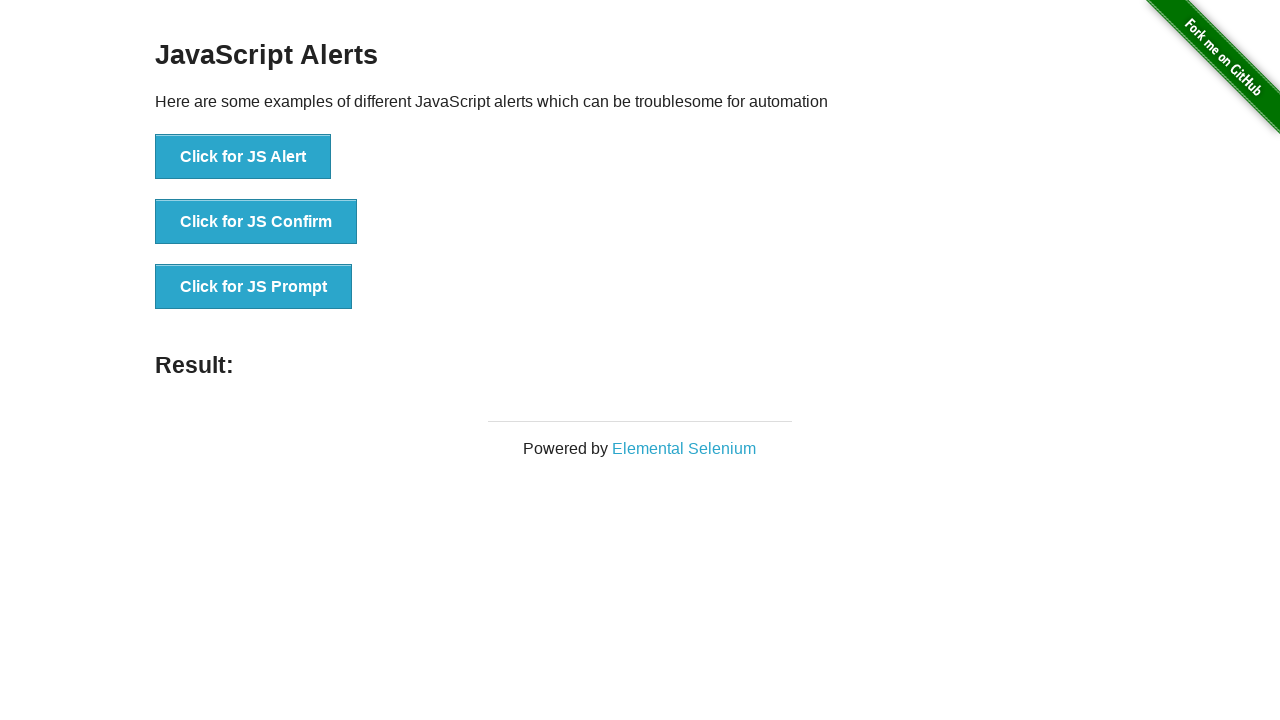

Clicked button to trigger JavaScript confirm dialog at (256, 222) on text=Click for JS Confirm
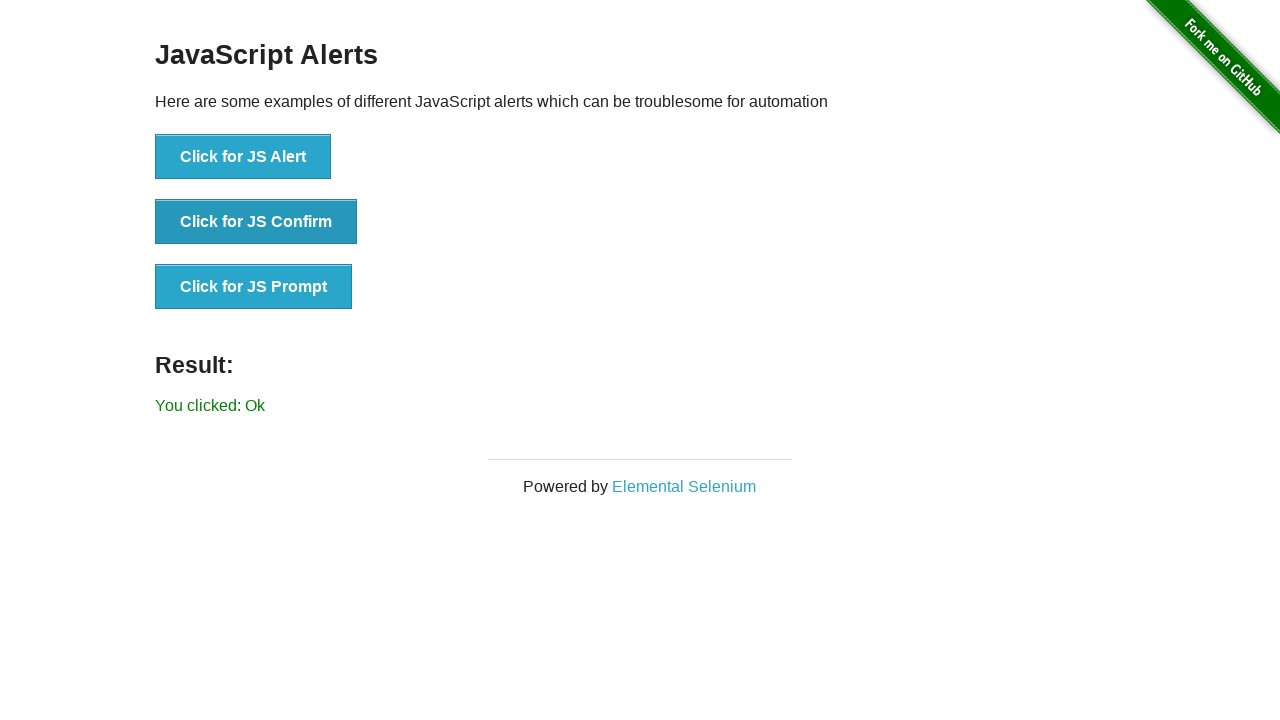

Confirm dialog accepted and result element appeared
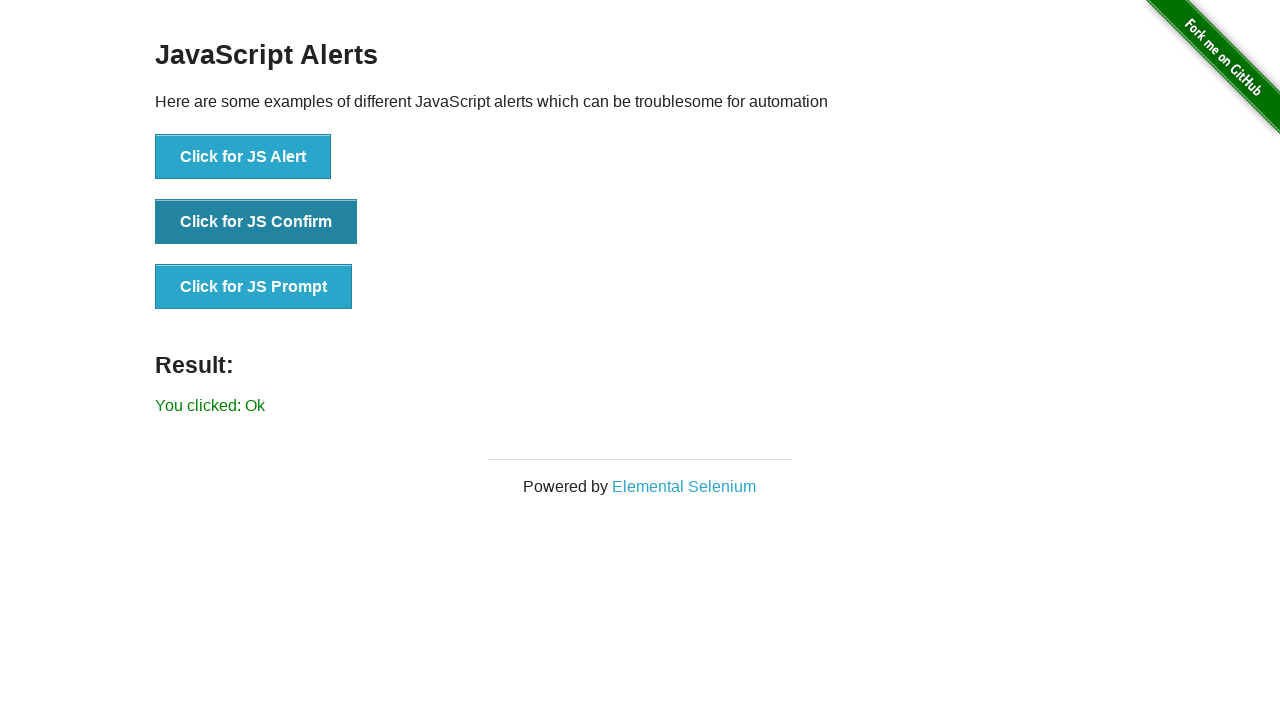

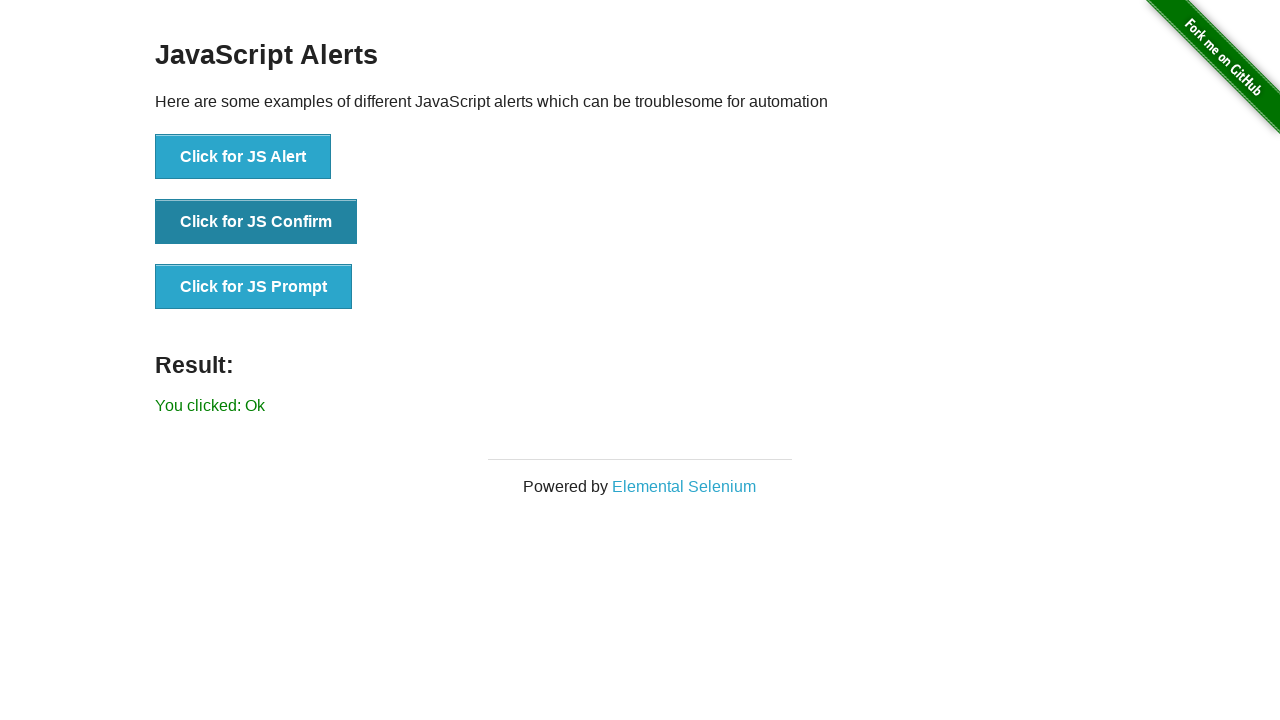